Tests double-click functionality by switching to an iframe and performing a double-click action on a specific element to change its color

Starting URL: http://api.jquery.com/dblclick/

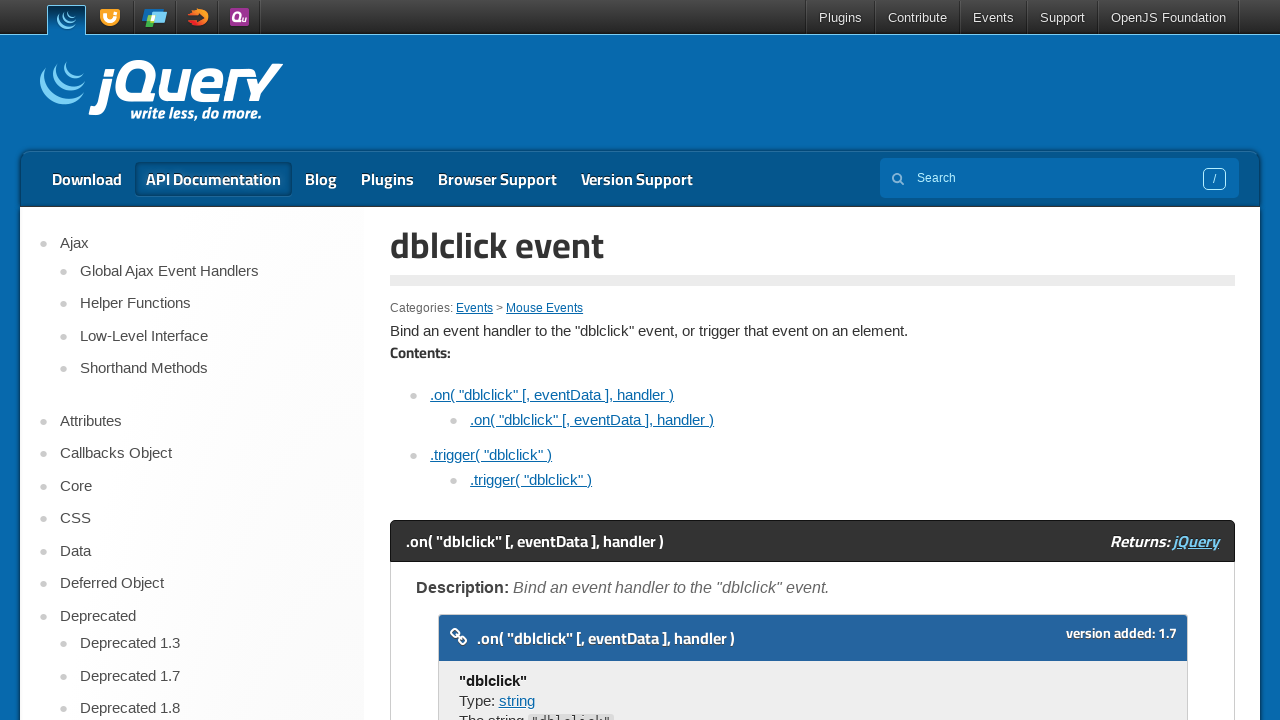

Located the first iframe containing the double-click demo
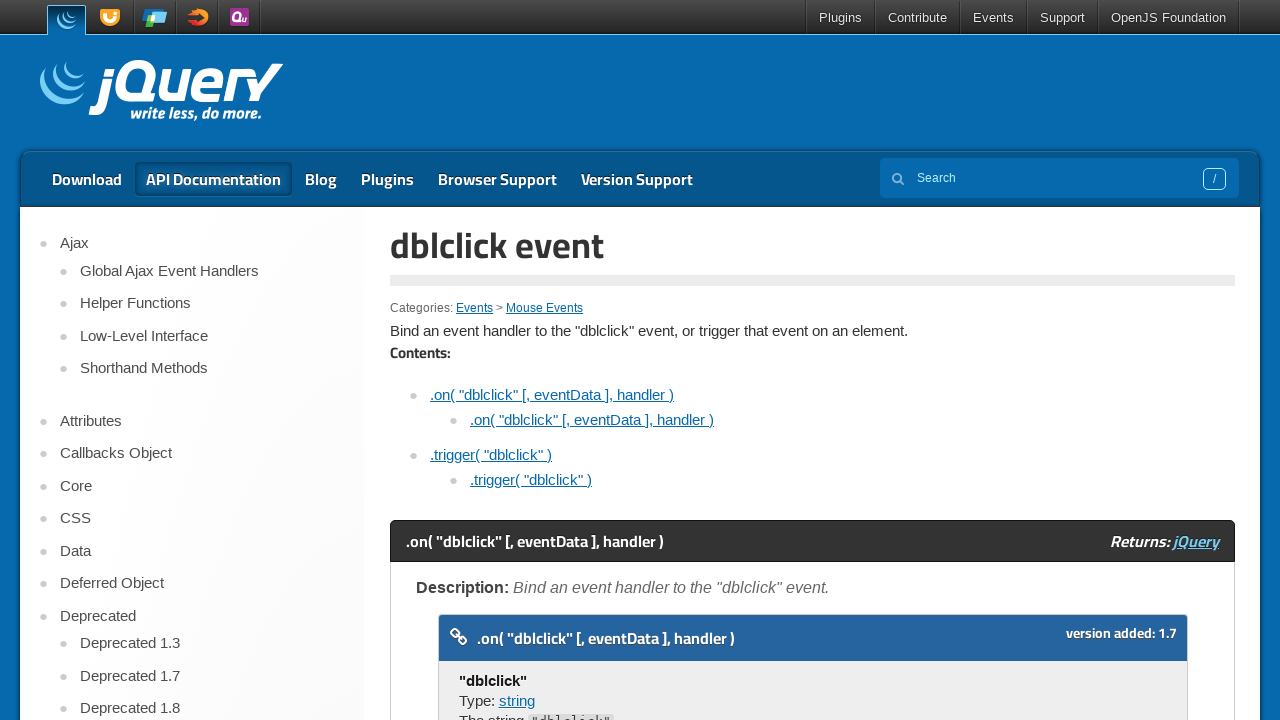

Double-clicked the block element inside the iframe to trigger color change at (478, 360) on iframe >> nth=0 >> internal:control=enter-frame >> xpath=//span[text()='Double c
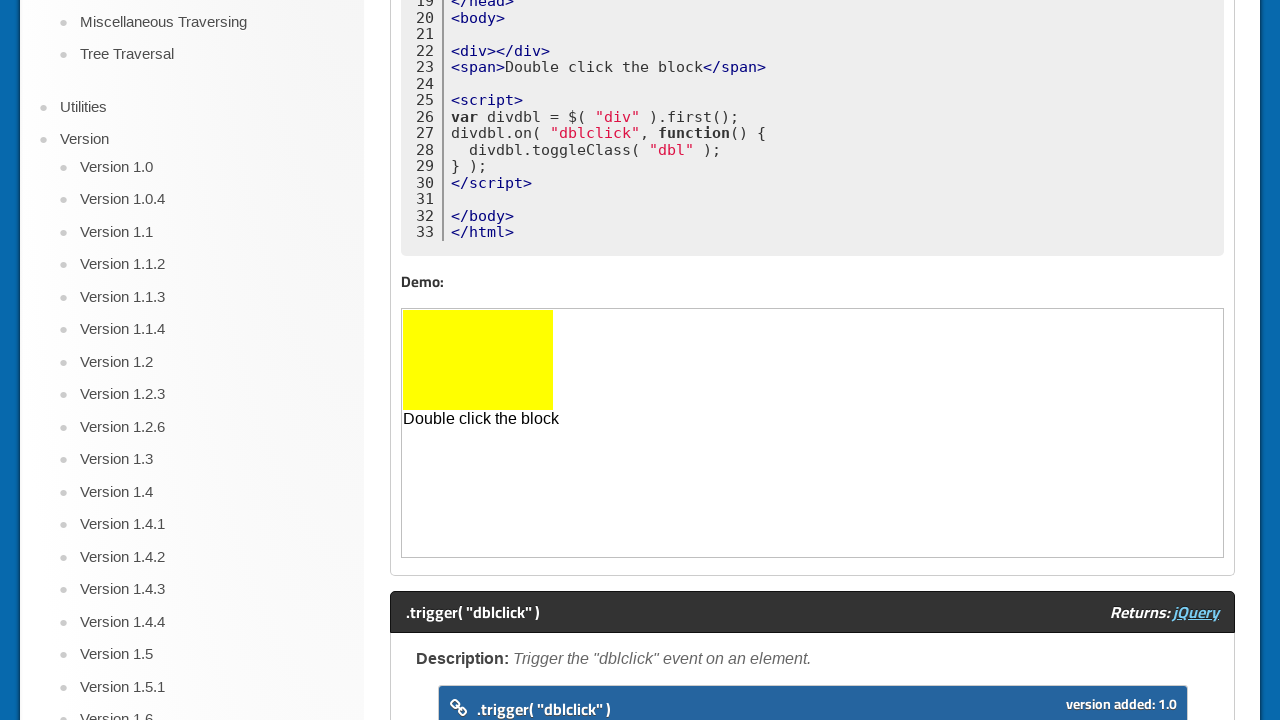

Waited 1 second for color change to be visible
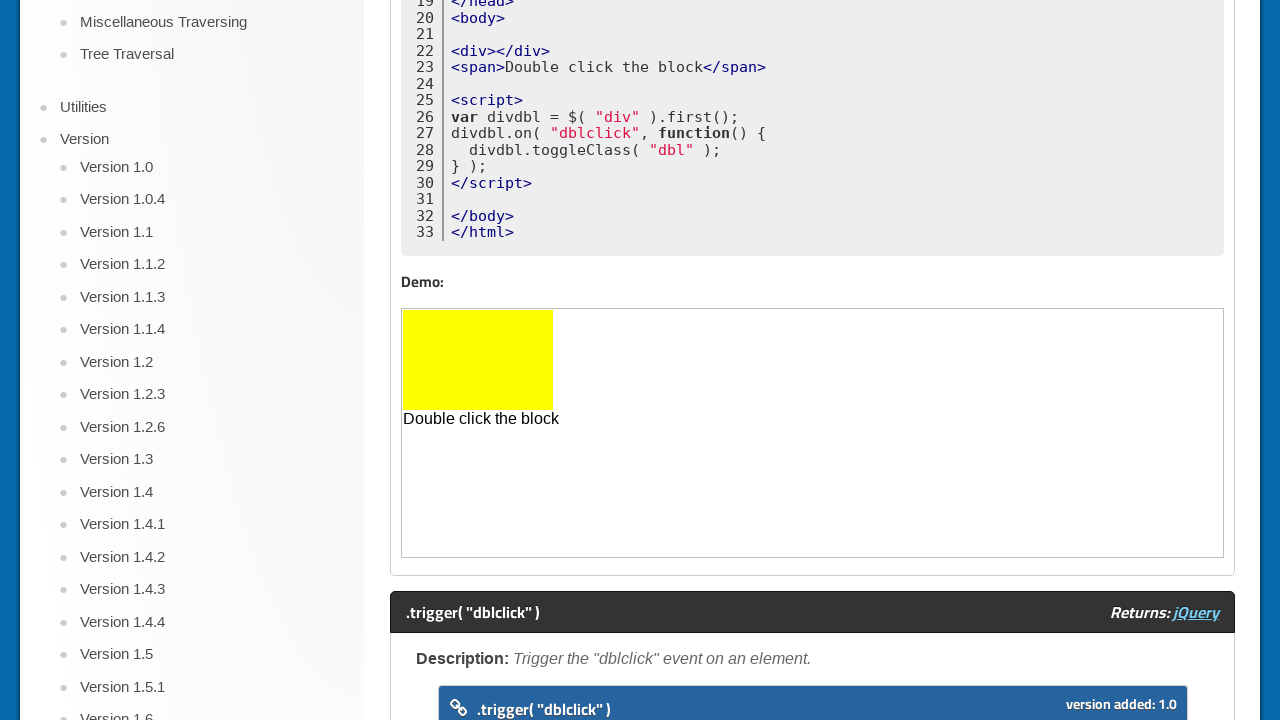

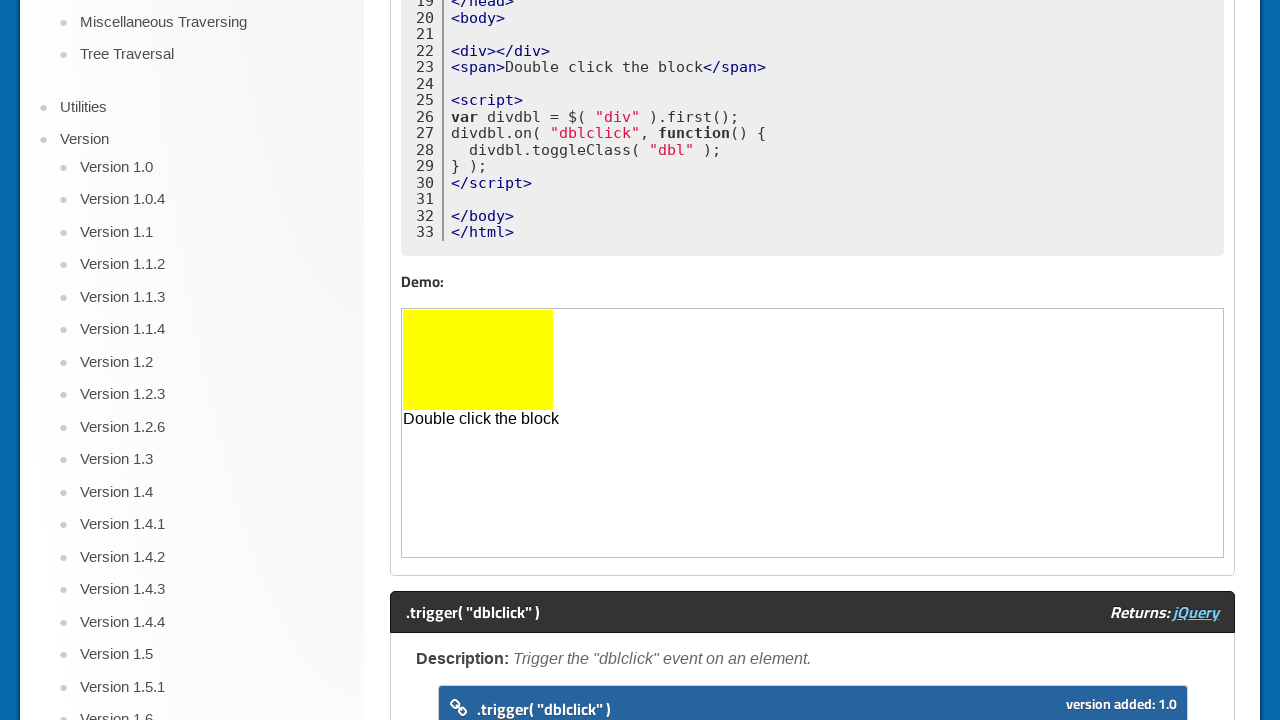